Scrolls down then up on the Selenium downloads page and clicks on the other languages link, then navigates back

Starting URL: https://www.selenium.dev/downloads/

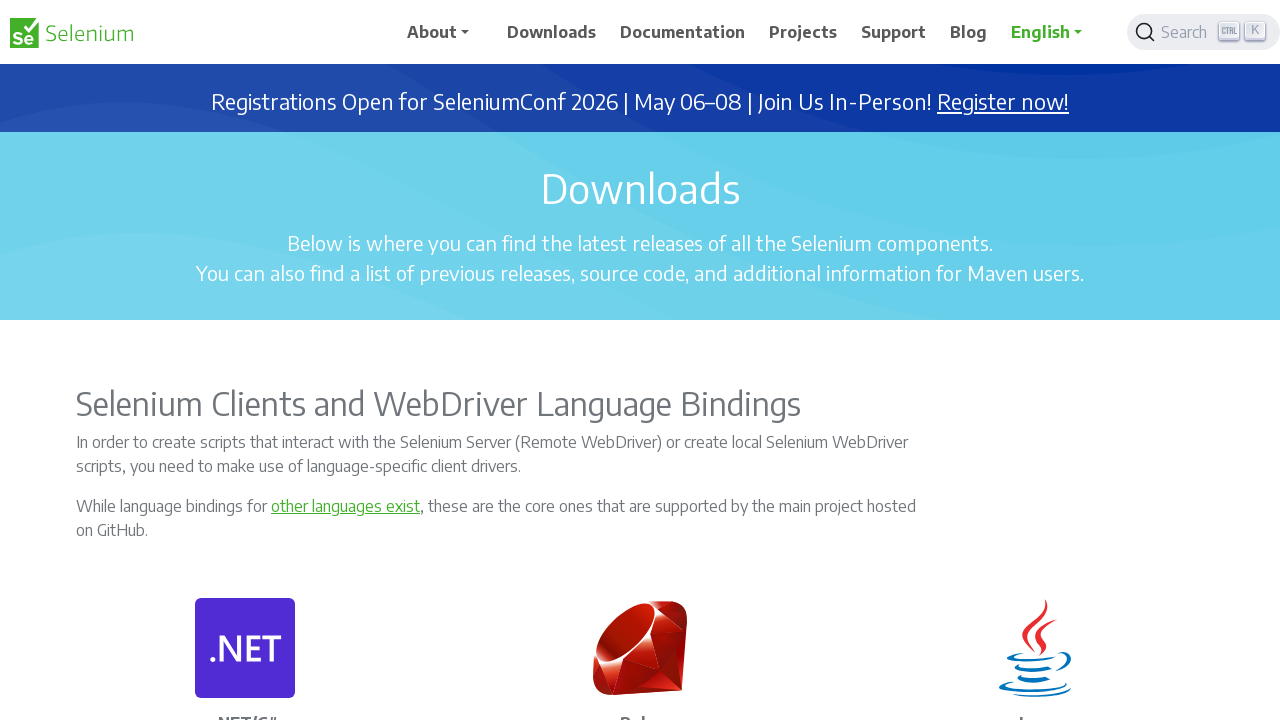

Scrolled down to position 2500 on the Selenium downloads page
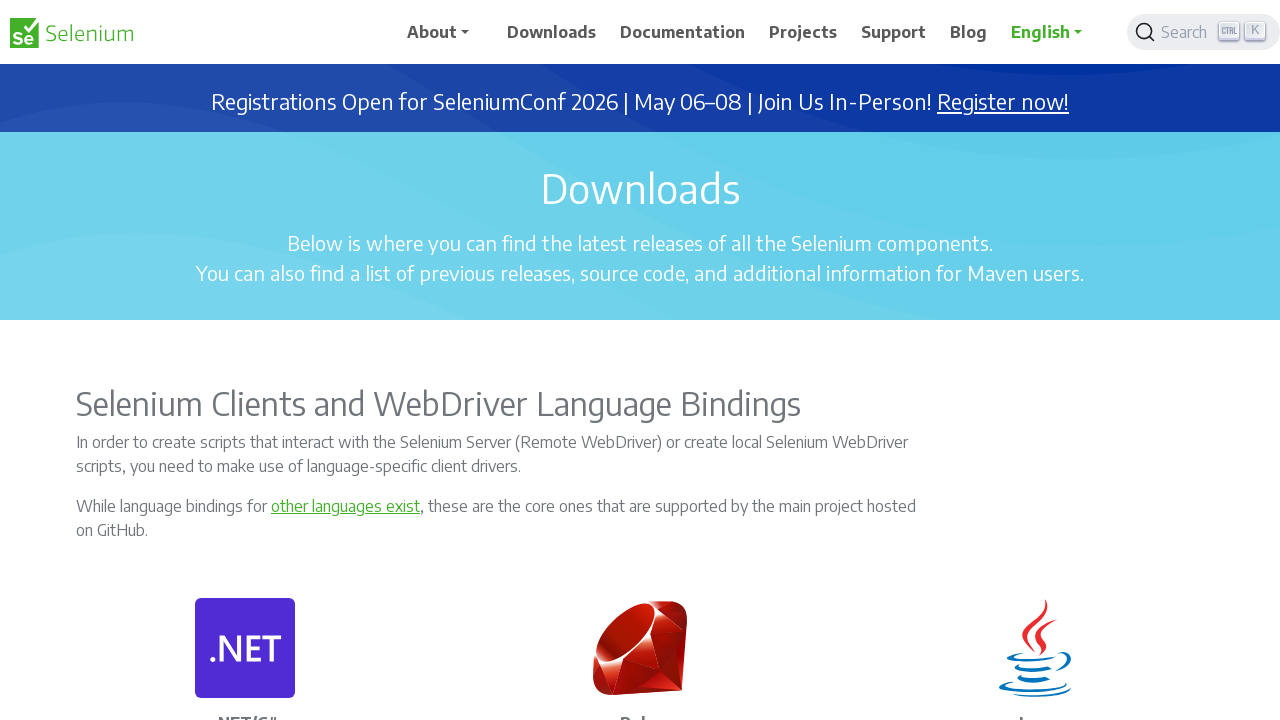

Clicked on the 'other languages exist' link at (346, 506) on xpath=//a[normalize-space()='other languages exist']
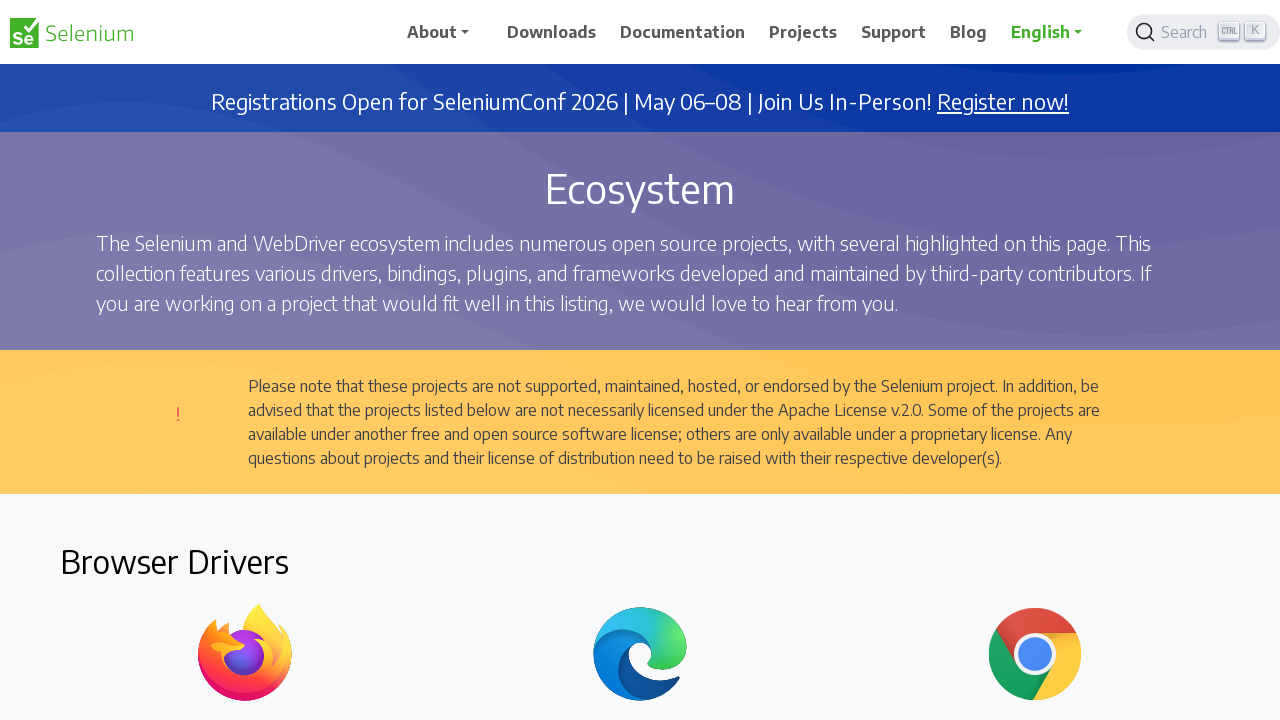

Navigated back to the Selenium downloads page
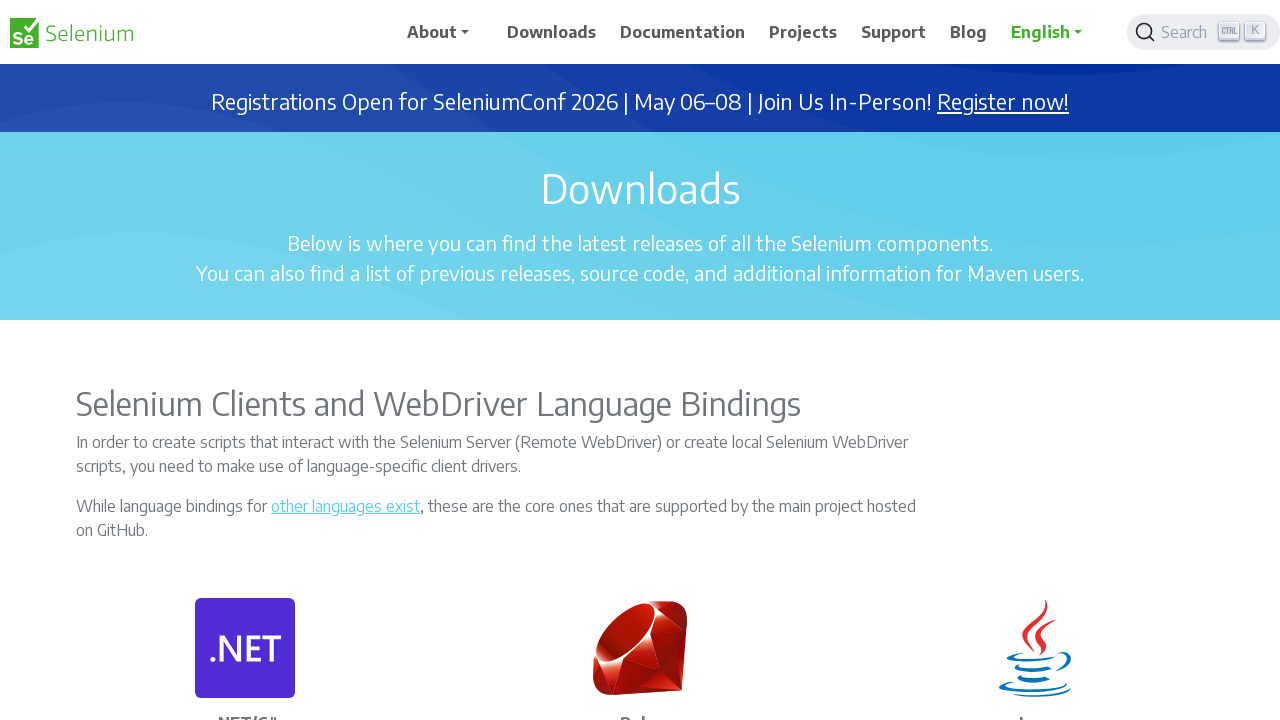

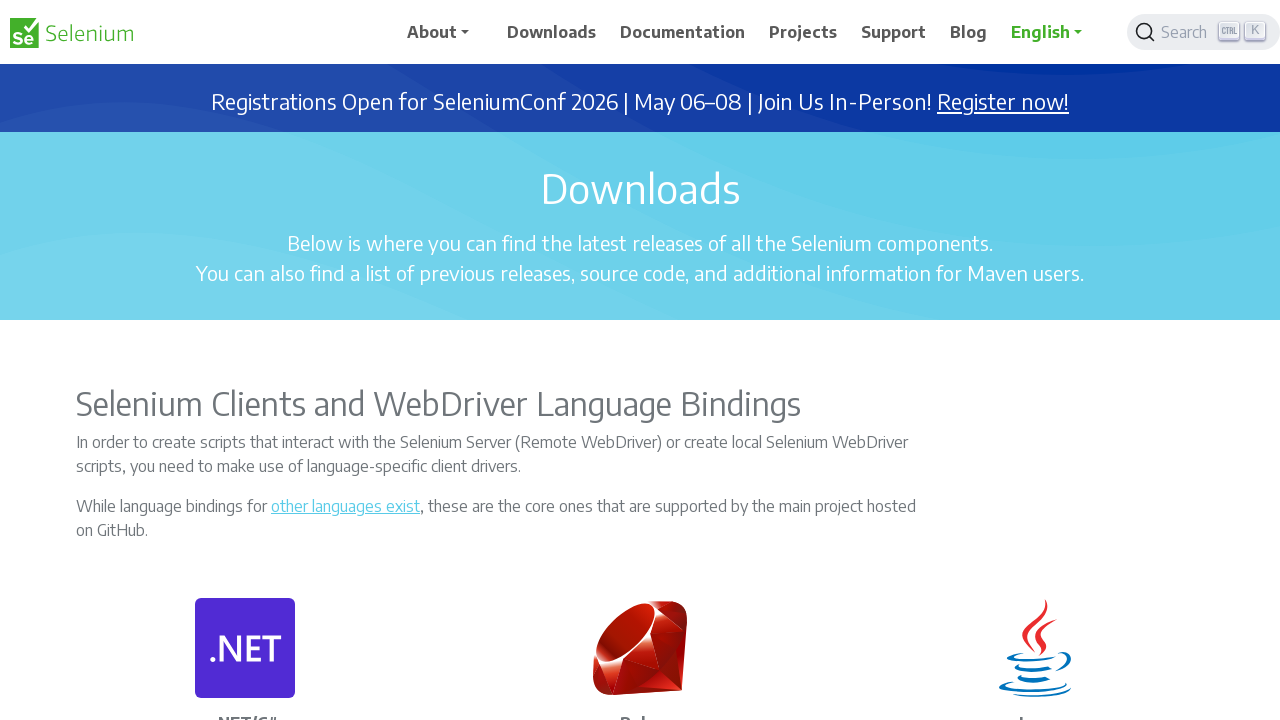